Navigates to Kia Korea's FAQ page and clicks on accordion-style FAQ buttons to expand the first 10 FAQ items, verifying the FAQ interaction functionality works.

Starting URL: https://www.kia.com/kr/customer-service/center/faq

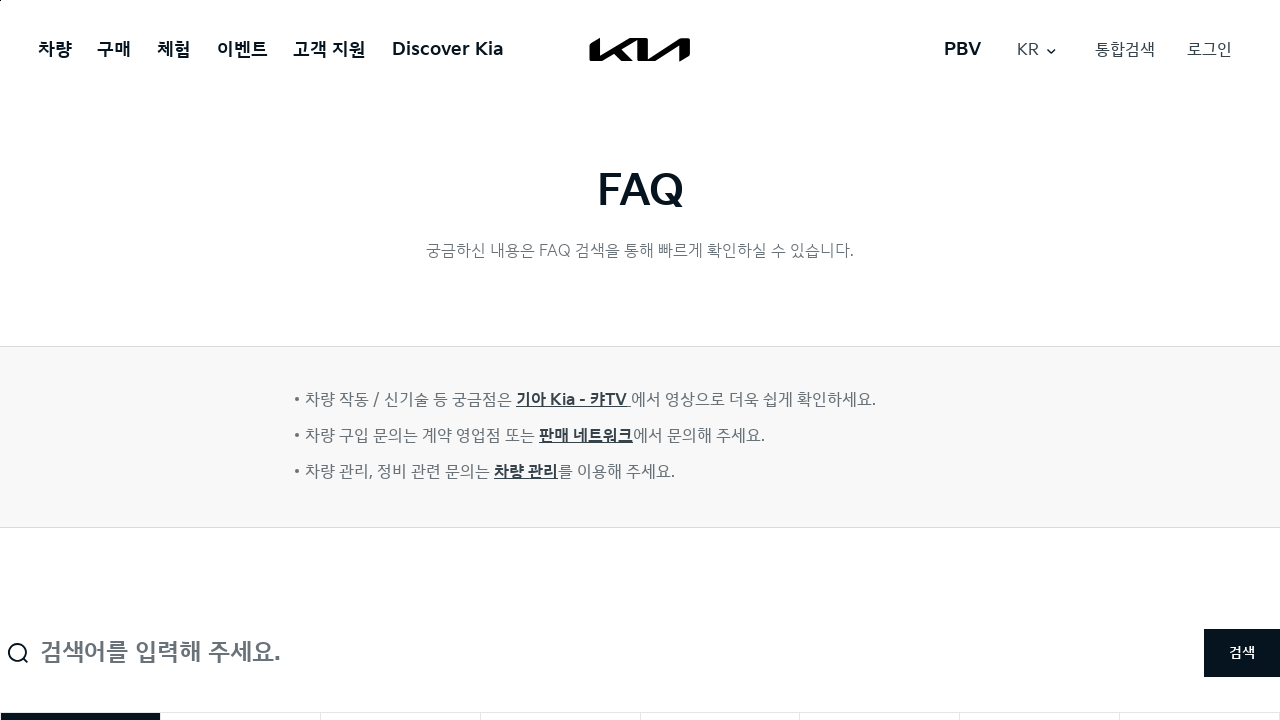

Page DOM content loaded
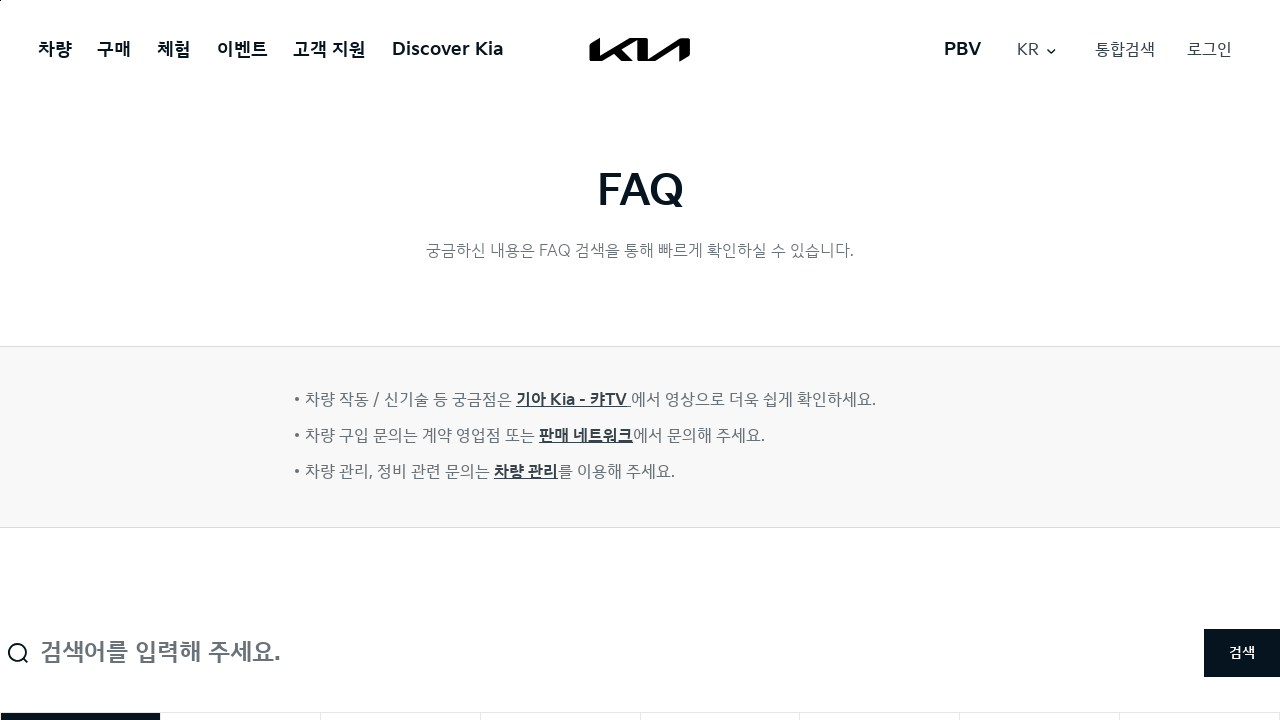

Waited 2 seconds for page to fully render
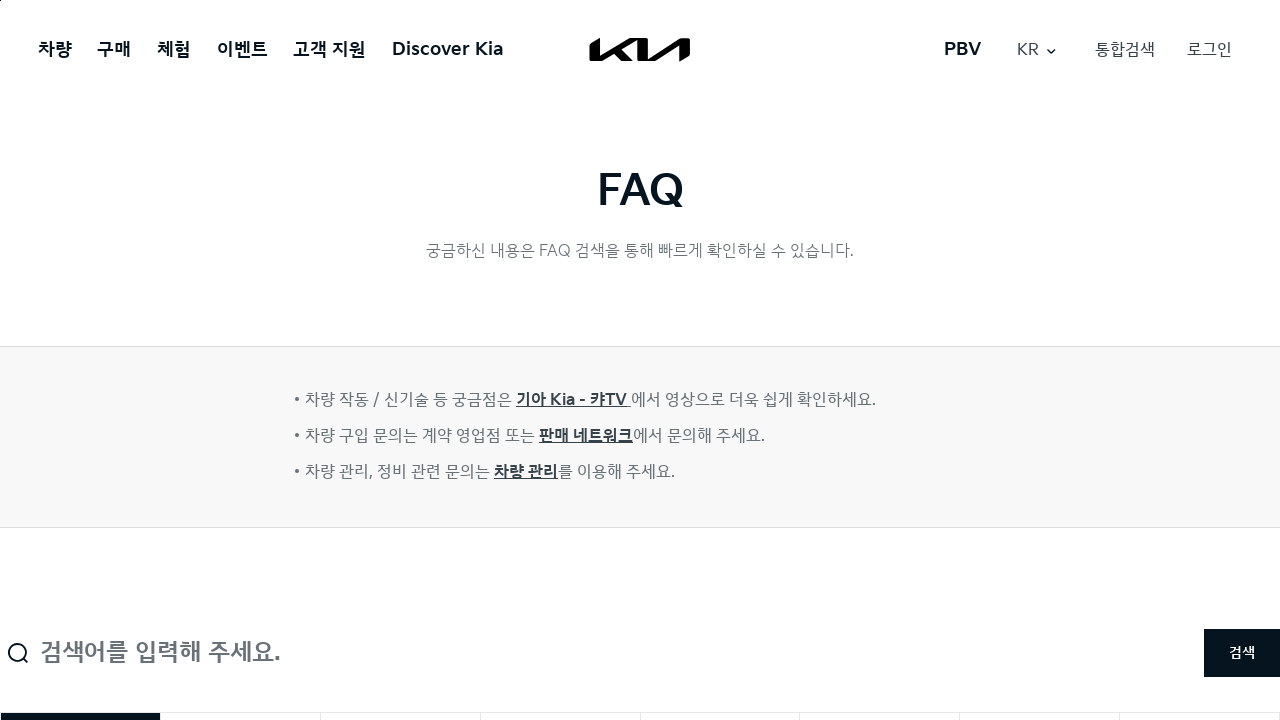

Found 10 FAQ accordion buttons
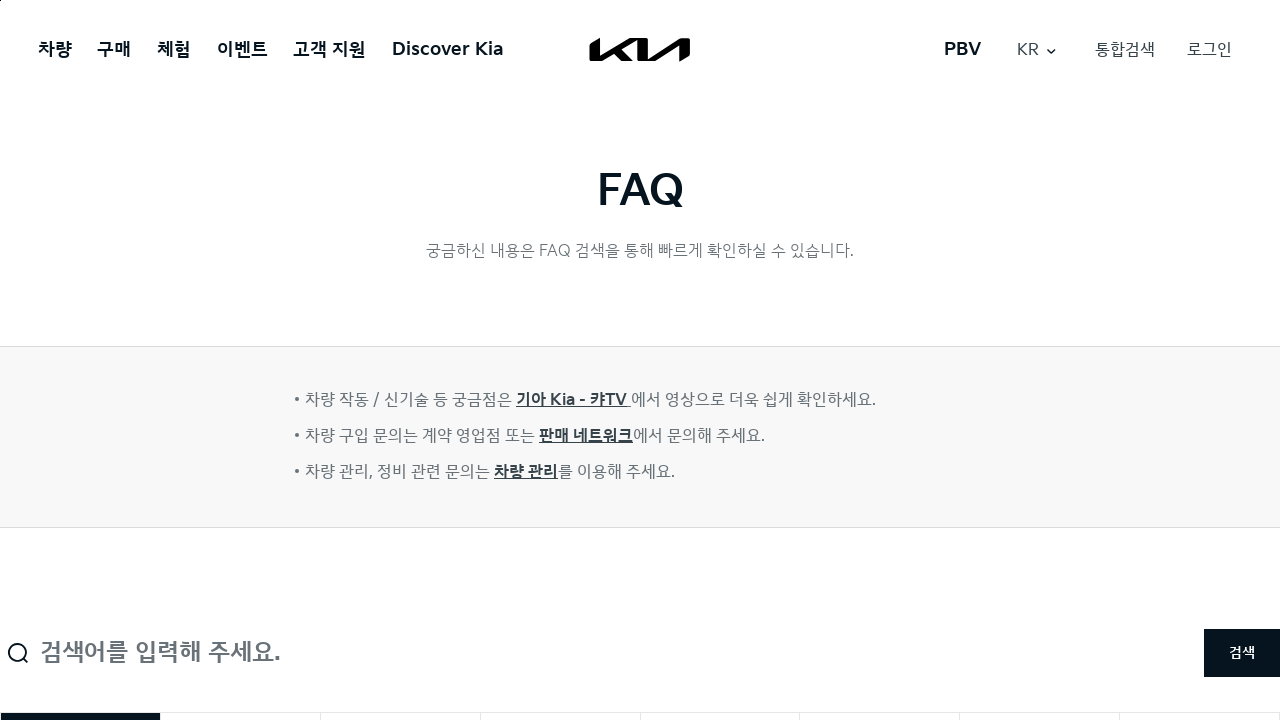

Clicked FAQ button #1 to expand at (640, 361) on button[aria-controls] >> nth=0
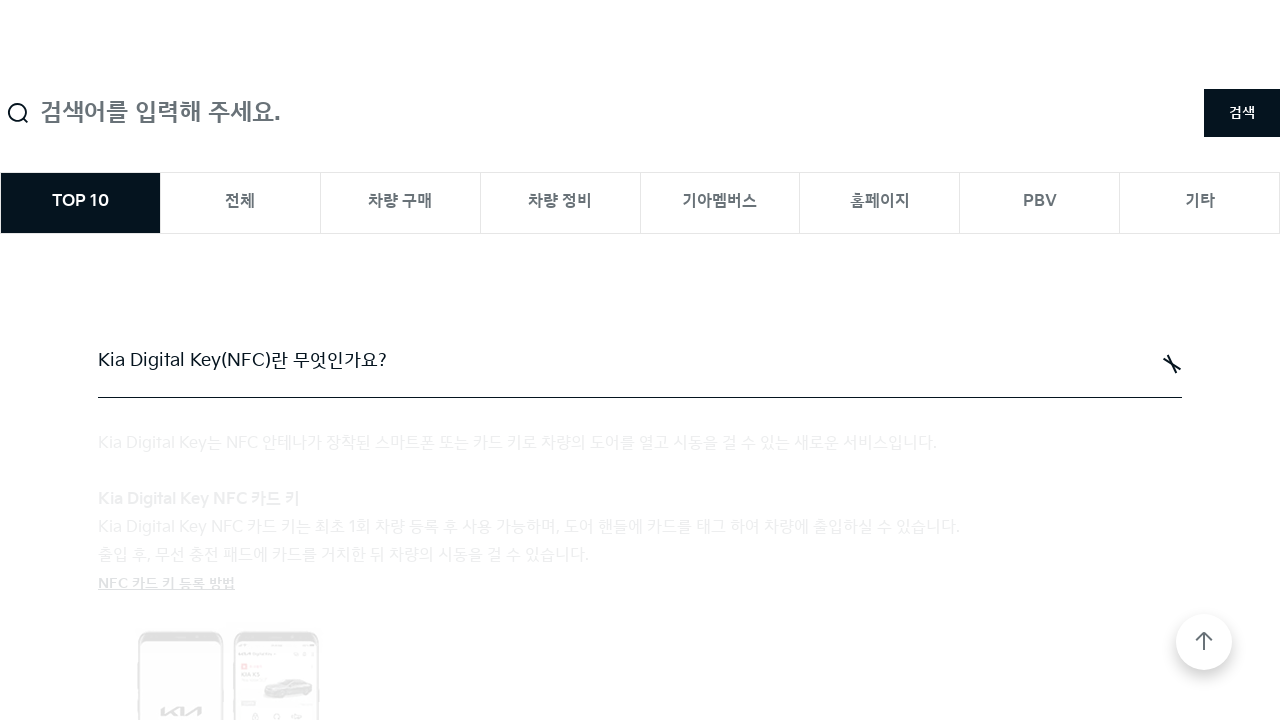

Waited for accordion #1 to expand
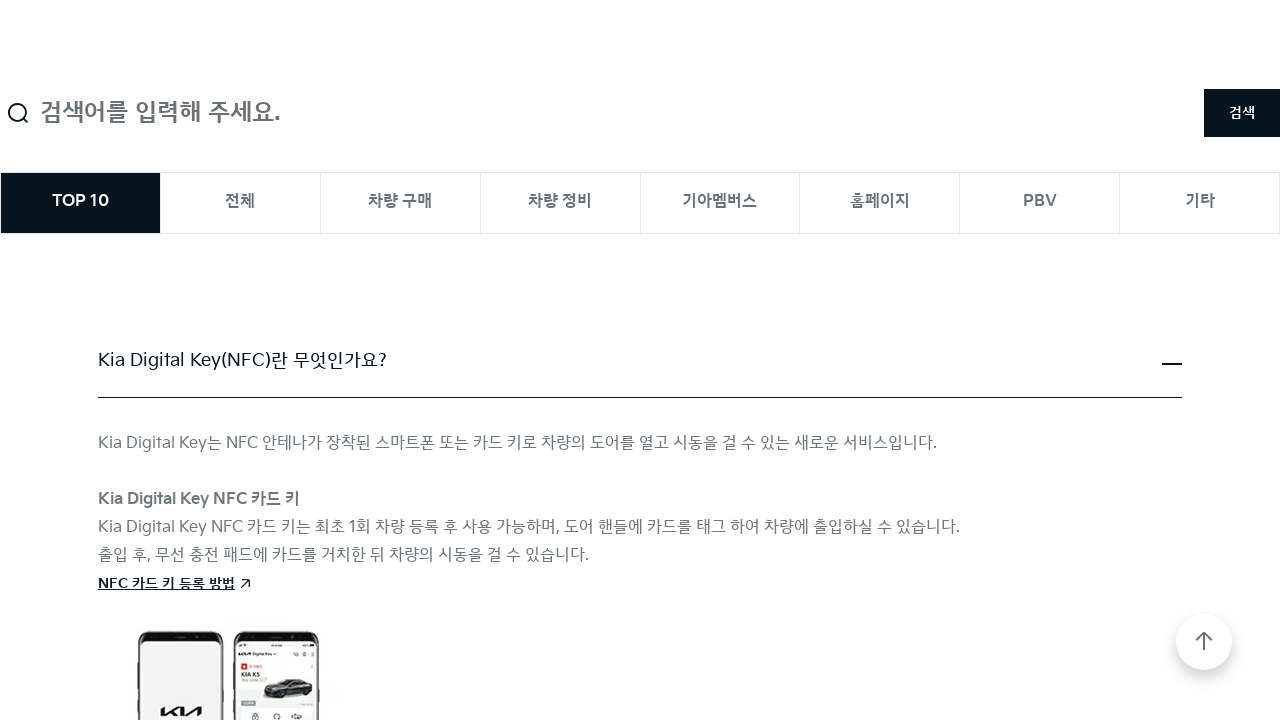

Clicked FAQ button #2 to expand at (640, 360) on button[aria-controls] >> nth=1
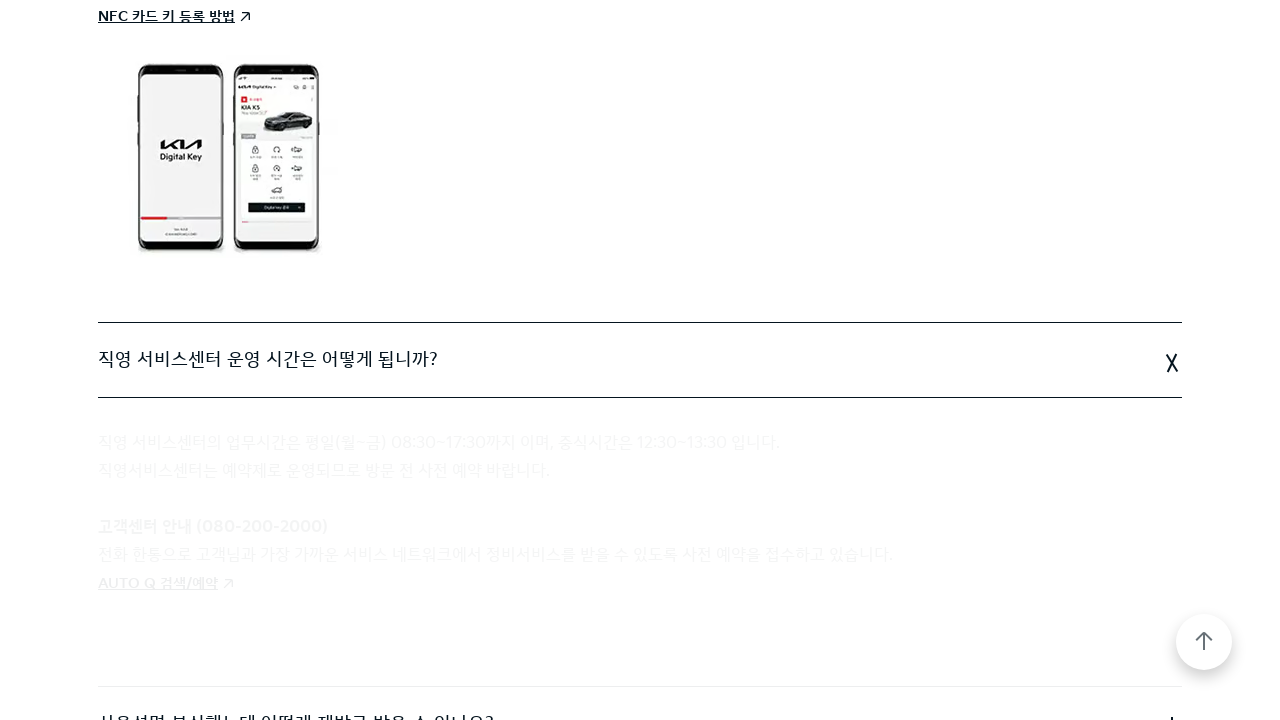

Waited for accordion #2 to expand
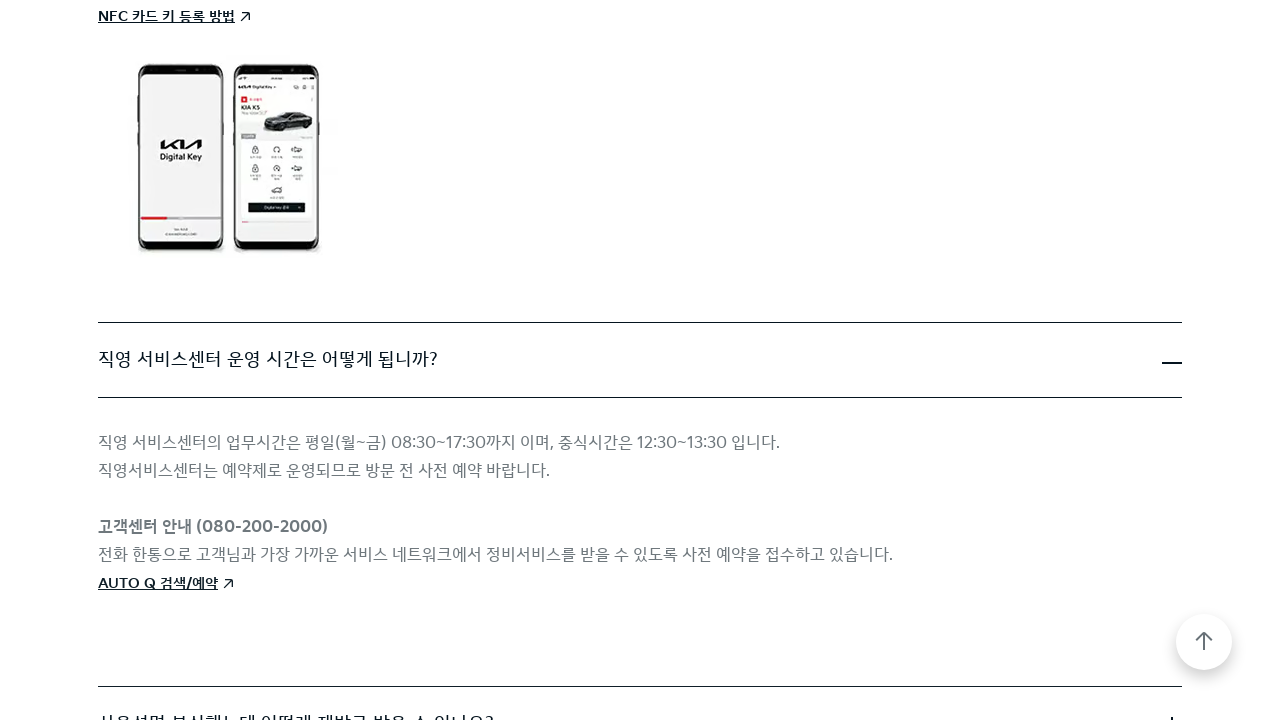

Clicked FAQ button #3 to expand at (640, 708) on button[aria-controls] >> nth=2
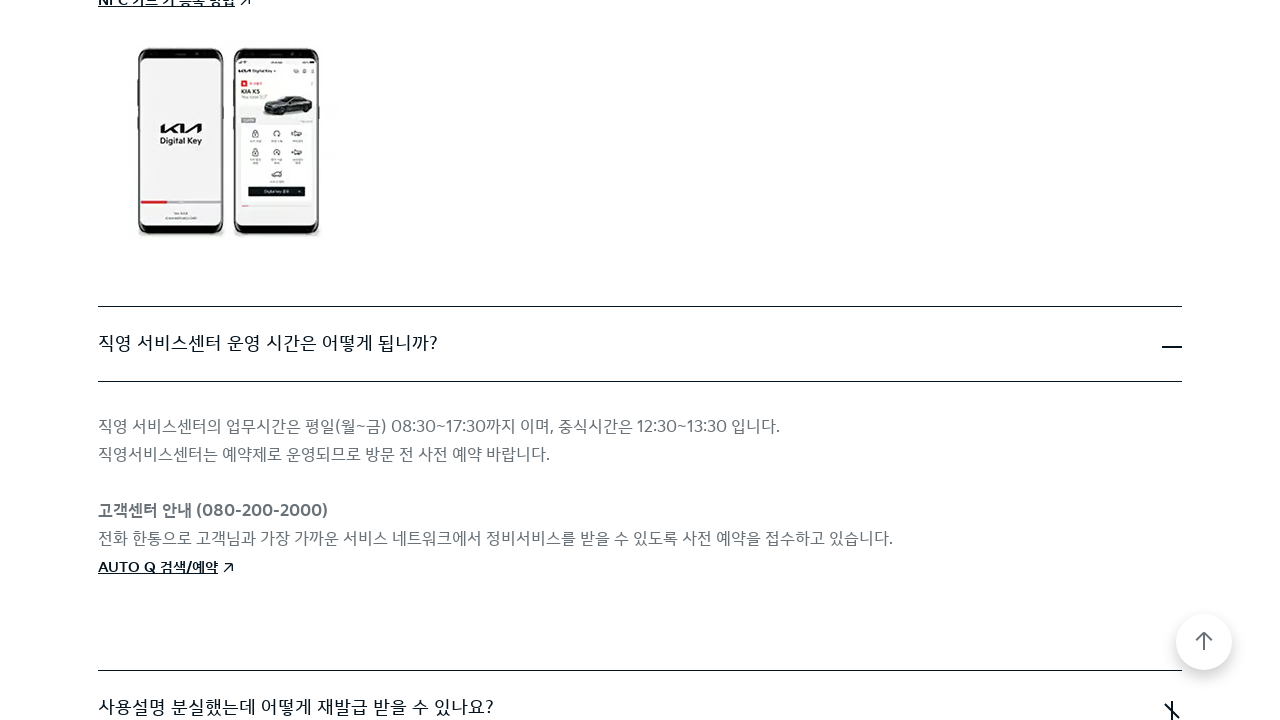

Waited for accordion #3 to expand
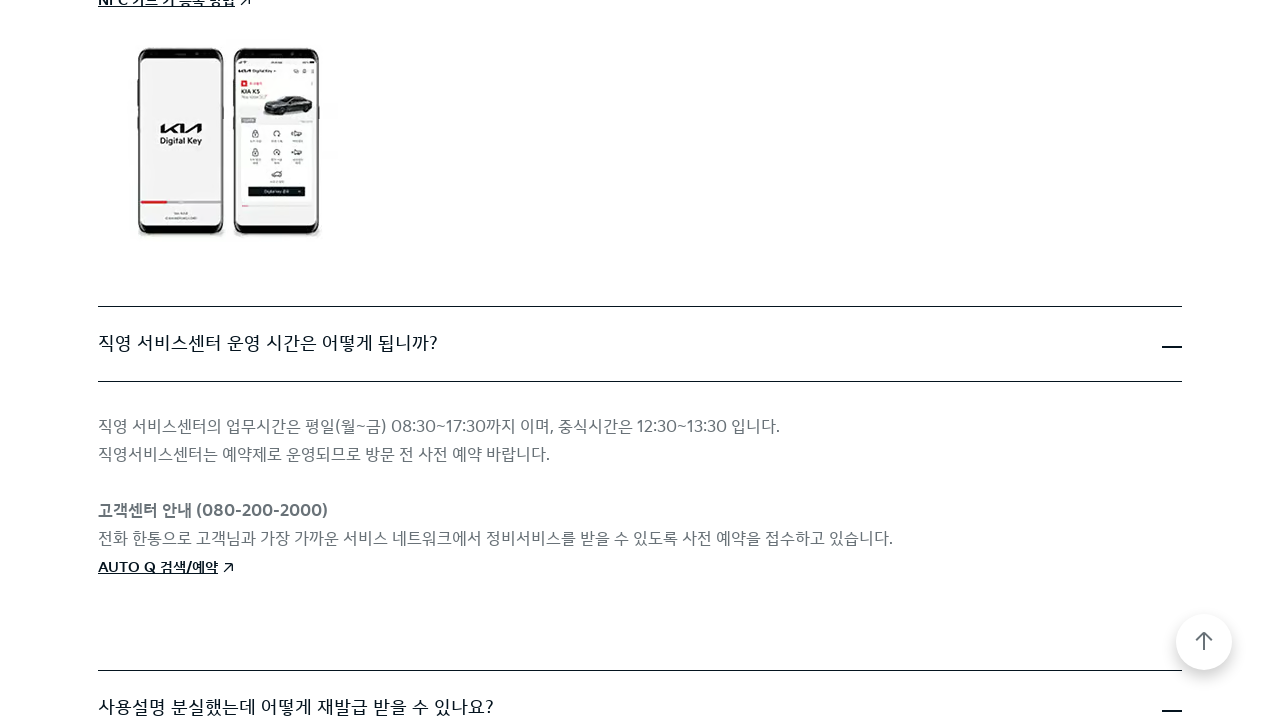

Clicked FAQ button #4 to expand at (640, 361) on button[aria-controls] >> nth=3
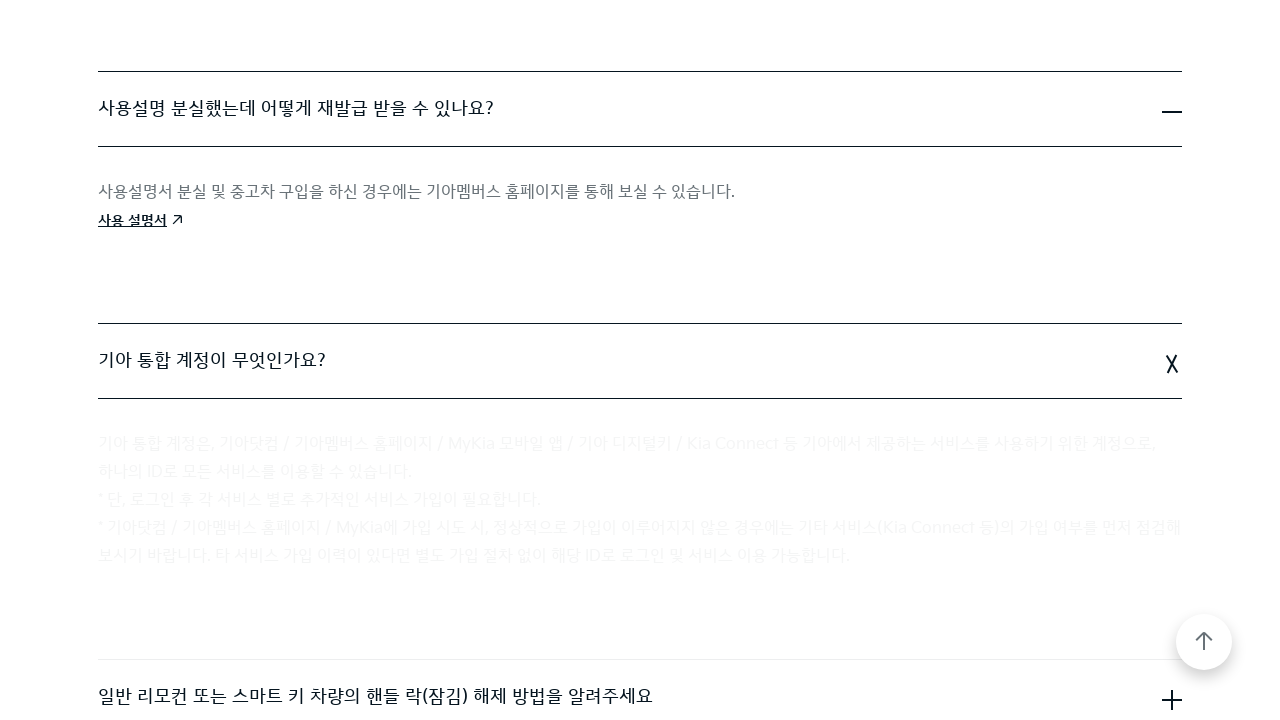

Waited for accordion #4 to expand
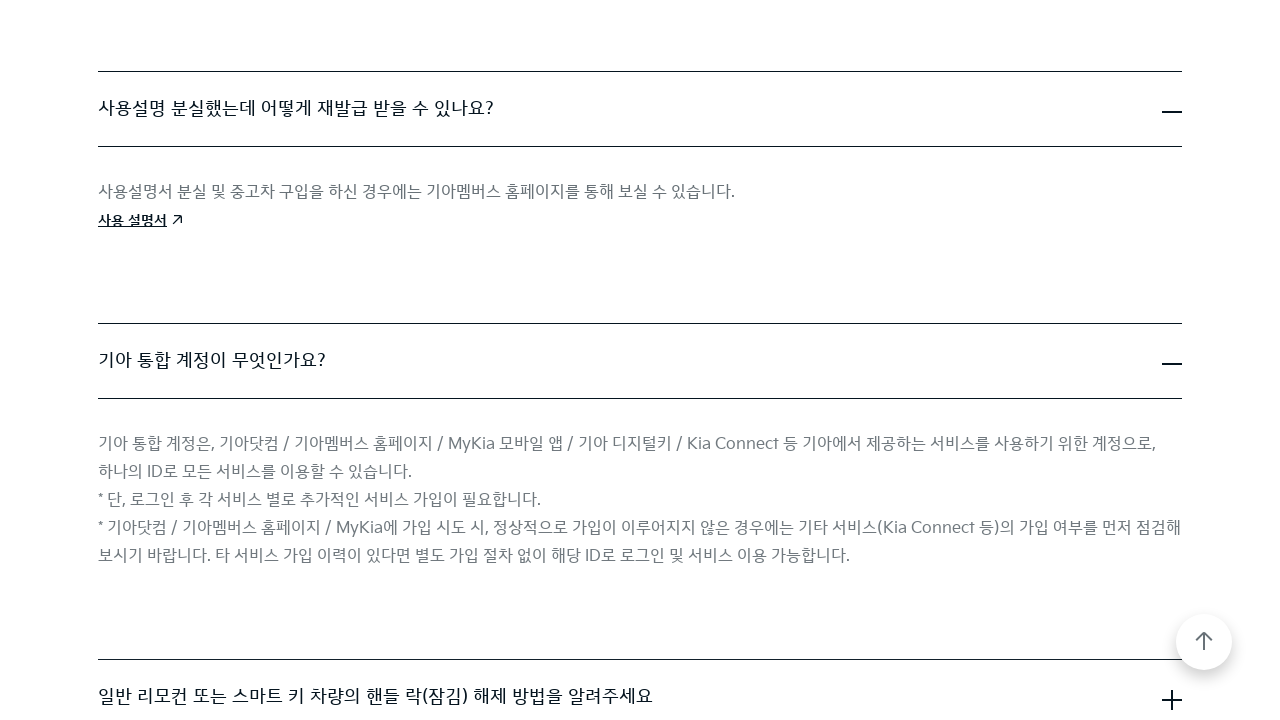

Clicked FAQ button #5 to expand at (640, 697) on button[aria-controls] >> nth=4
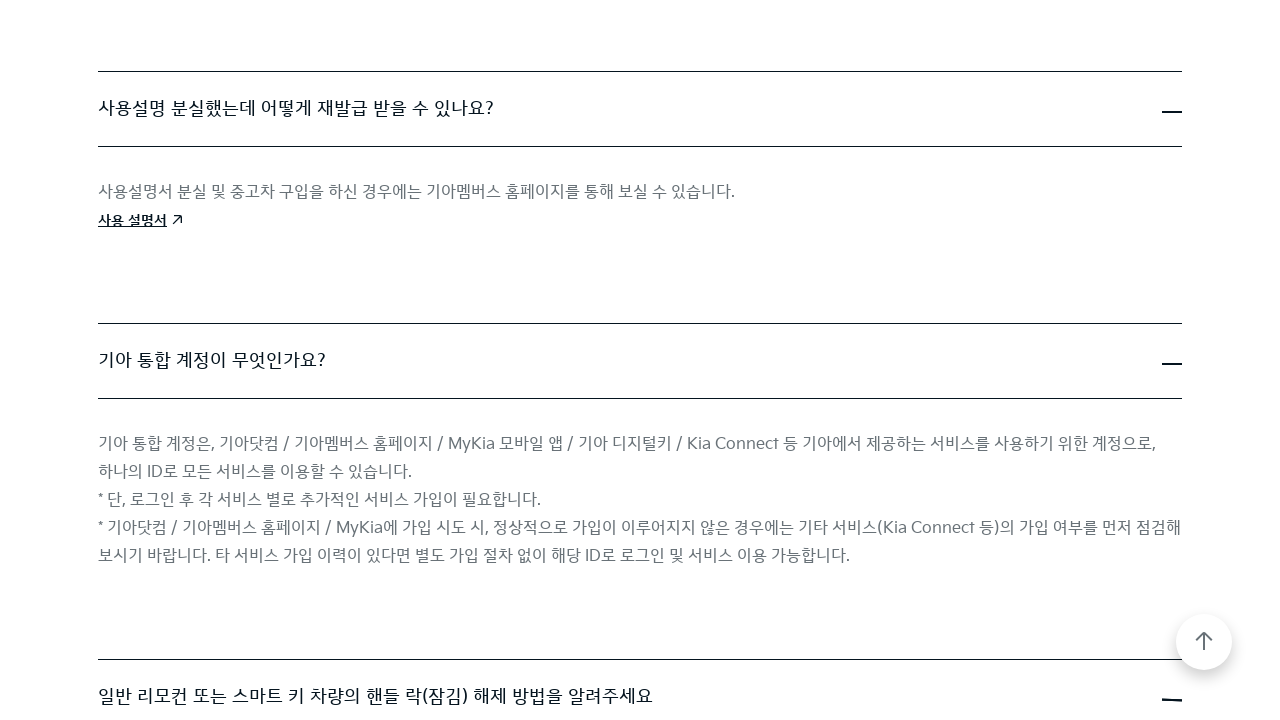

Waited for accordion #5 to expand
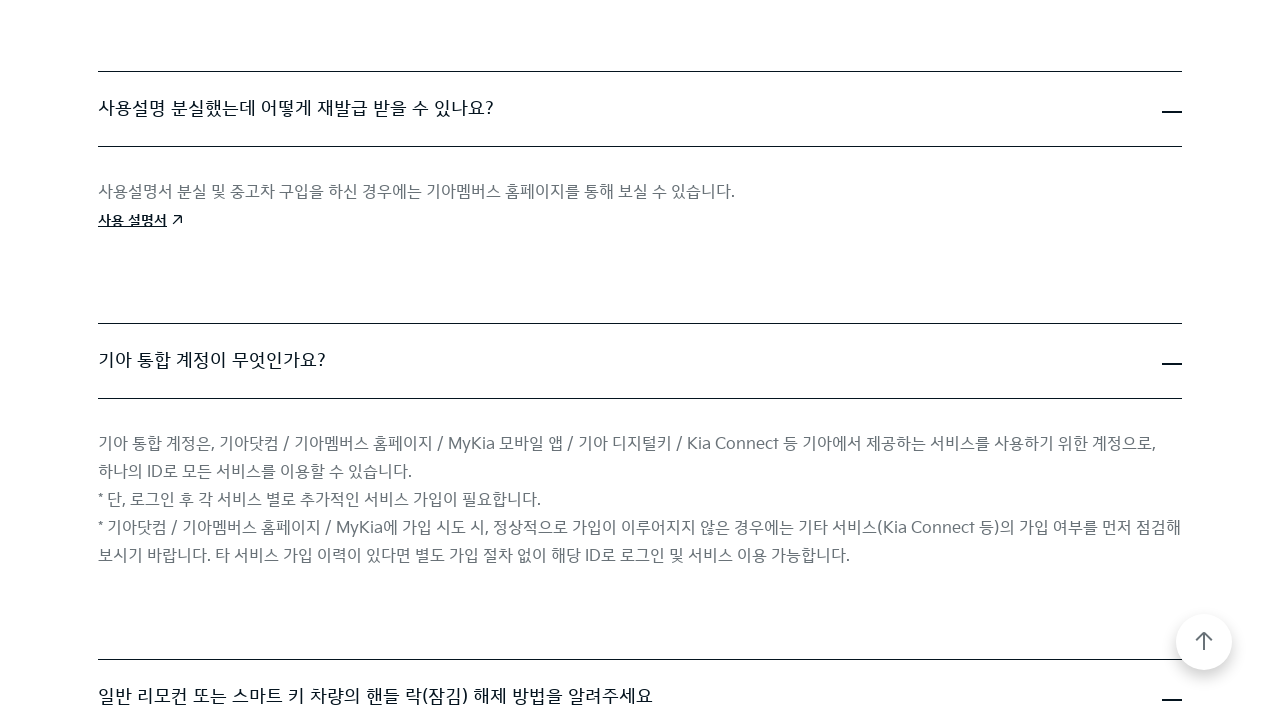

Clicked FAQ button #6 to expand at (640, 360) on button[aria-controls] >> nth=5
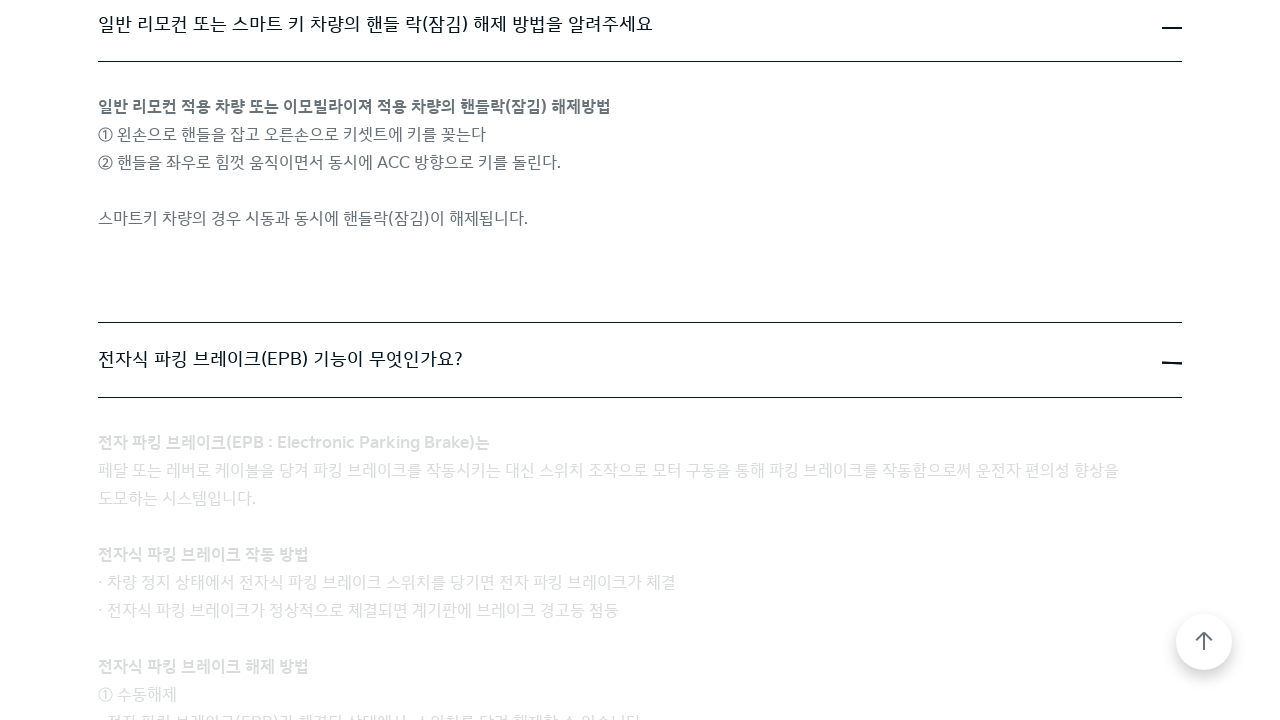

Waited for accordion #6 to expand
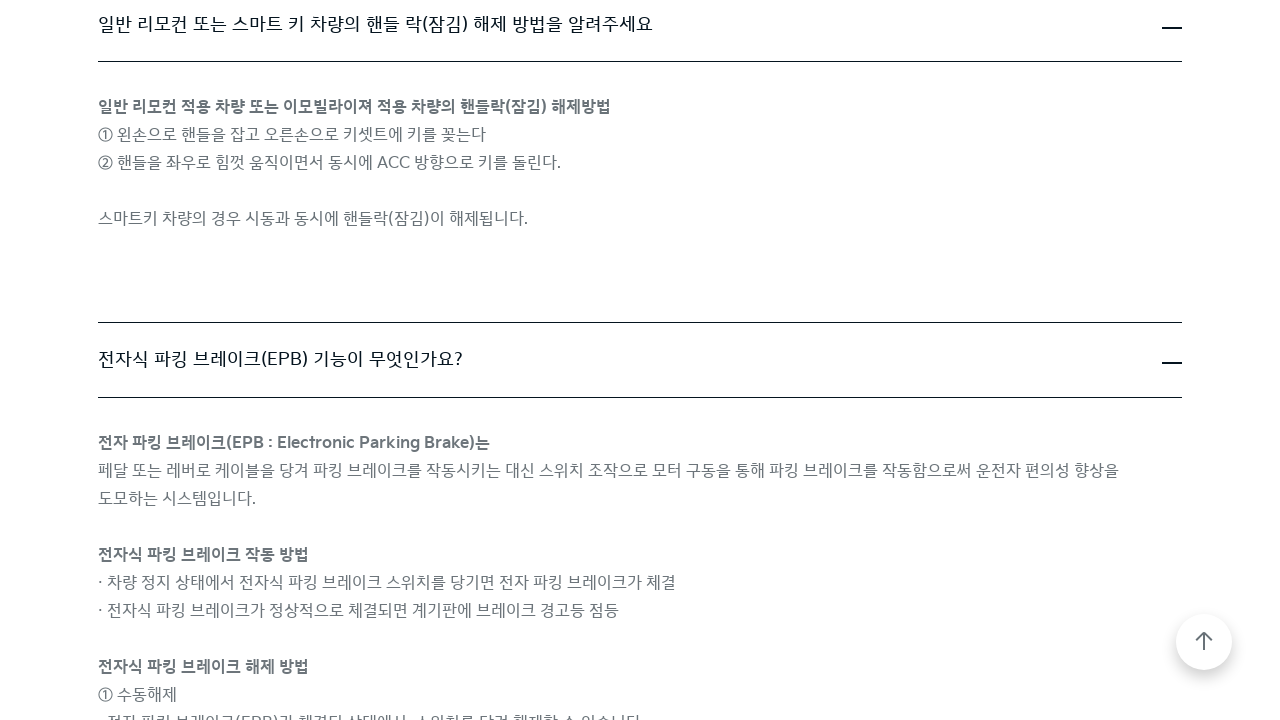

Clicked FAQ button #7 to expand at (640, 361) on button[aria-controls] >> nth=6
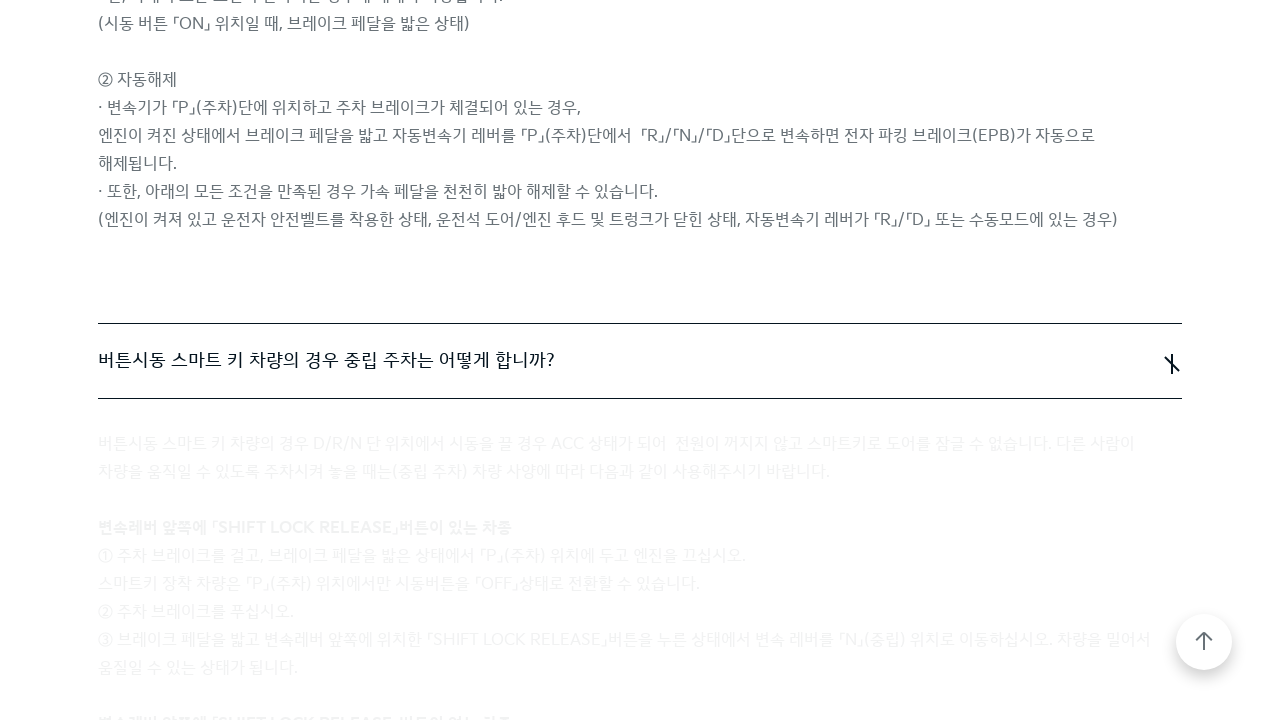

Waited for accordion #7 to expand
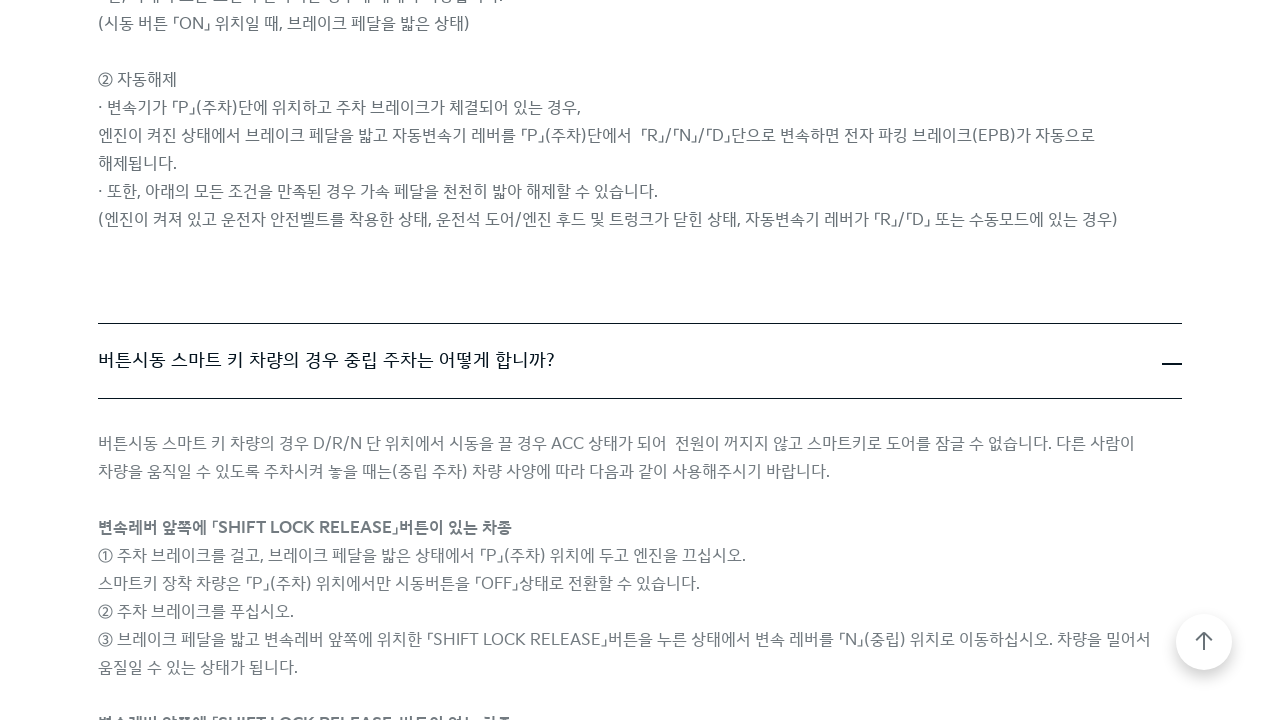

Clicked FAQ button #8 to expand at (640, 361) on button[aria-controls] >> nth=7
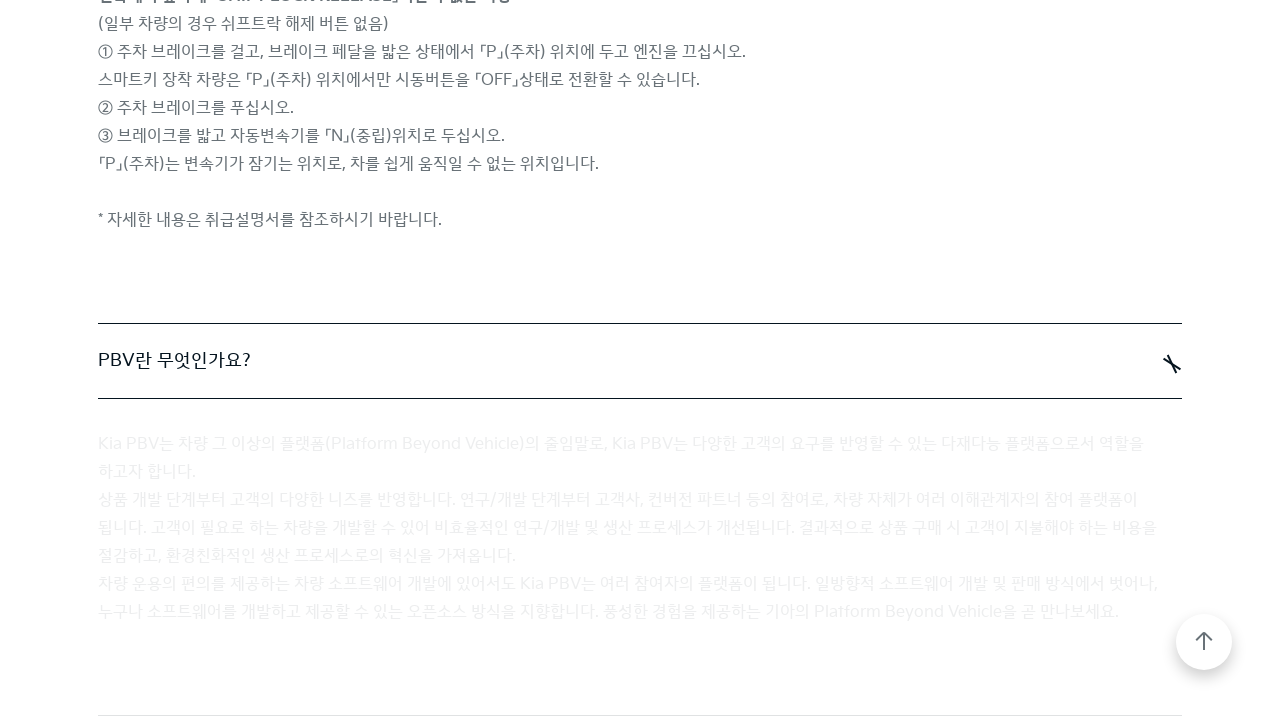

Waited for accordion #8 to expand
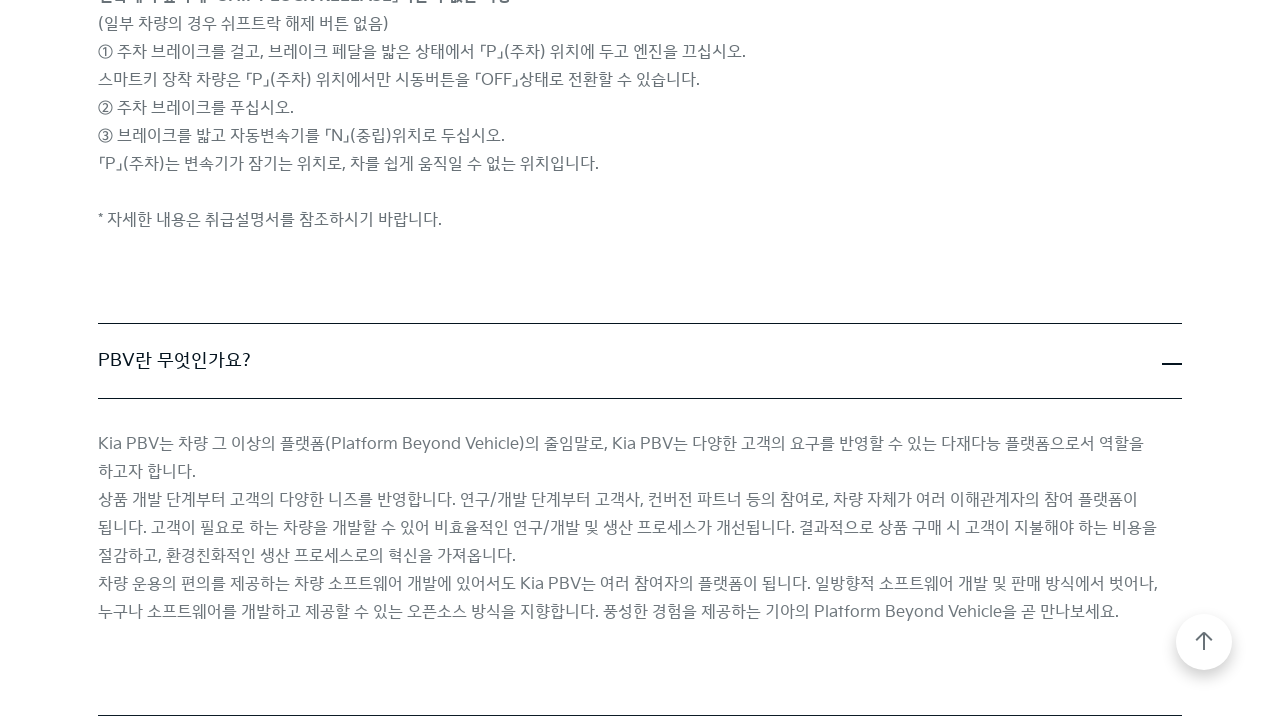

Clicked FAQ button #9 to expand at (640, 360) on button[aria-controls] >> nth=8
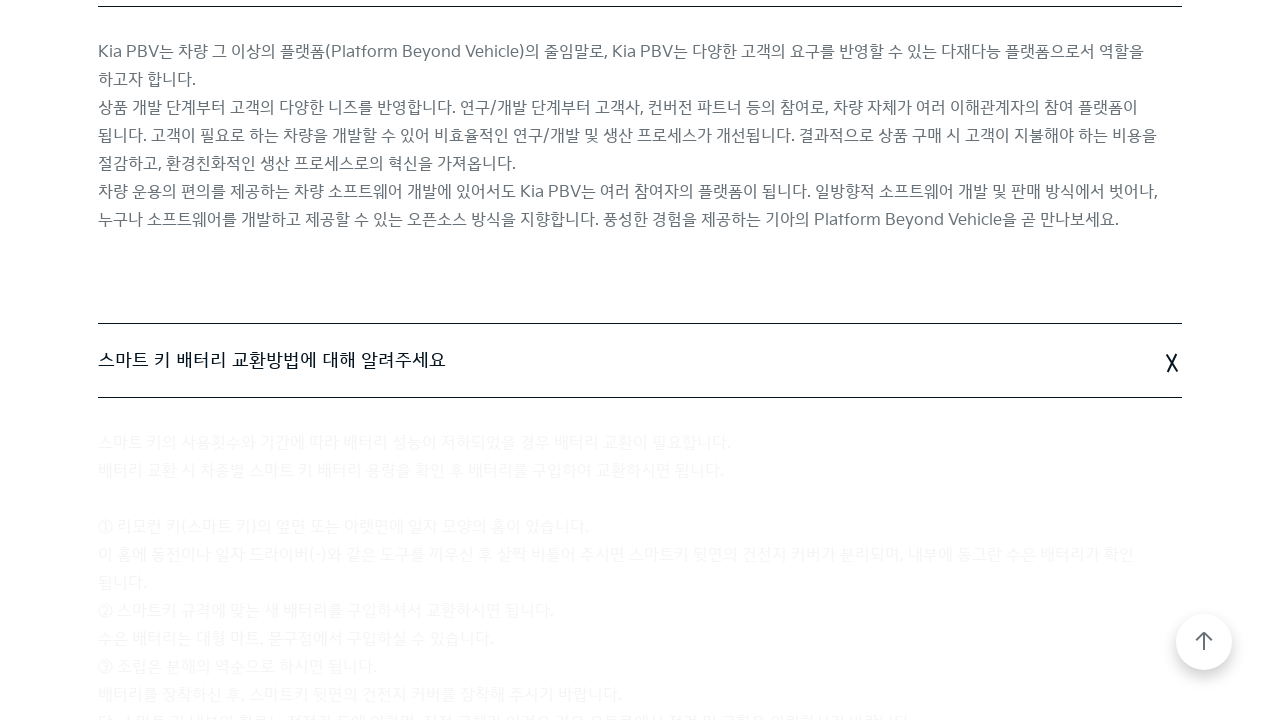

Waited for accordion #9 to expand
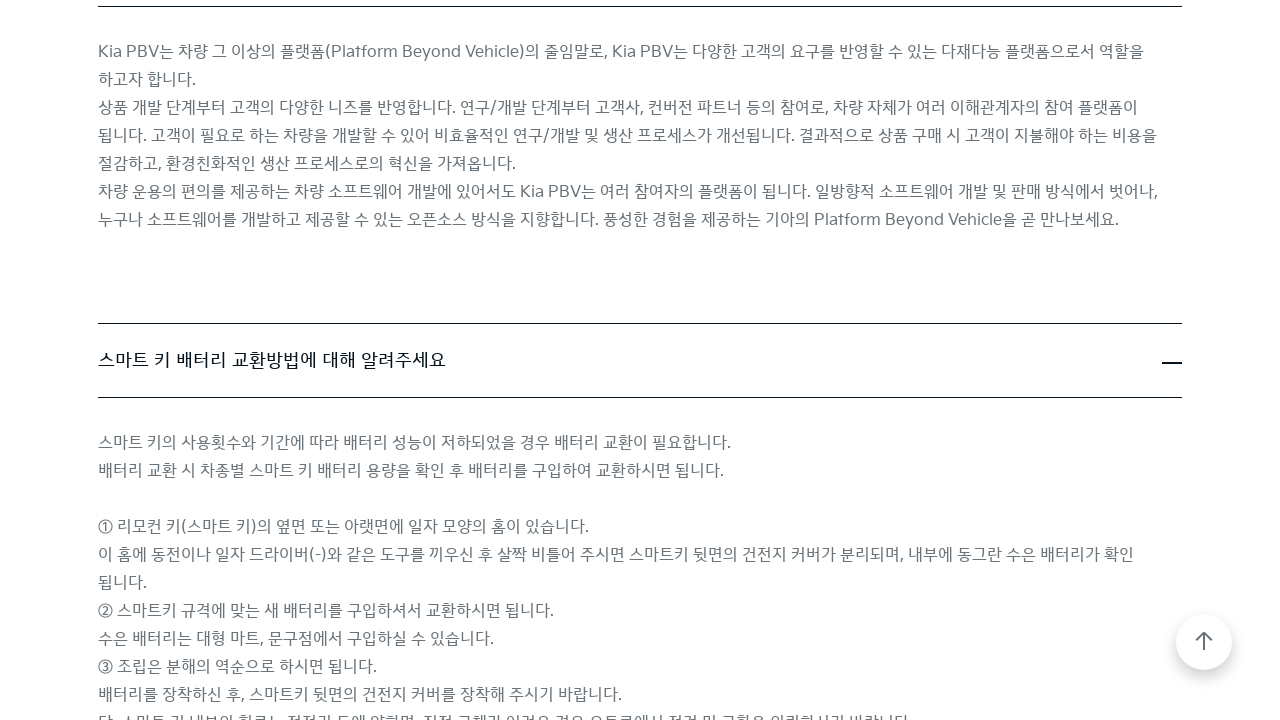

Clicked FAQ button #10 to expand at (640, 360) on button[aria-controls] >> nth=9
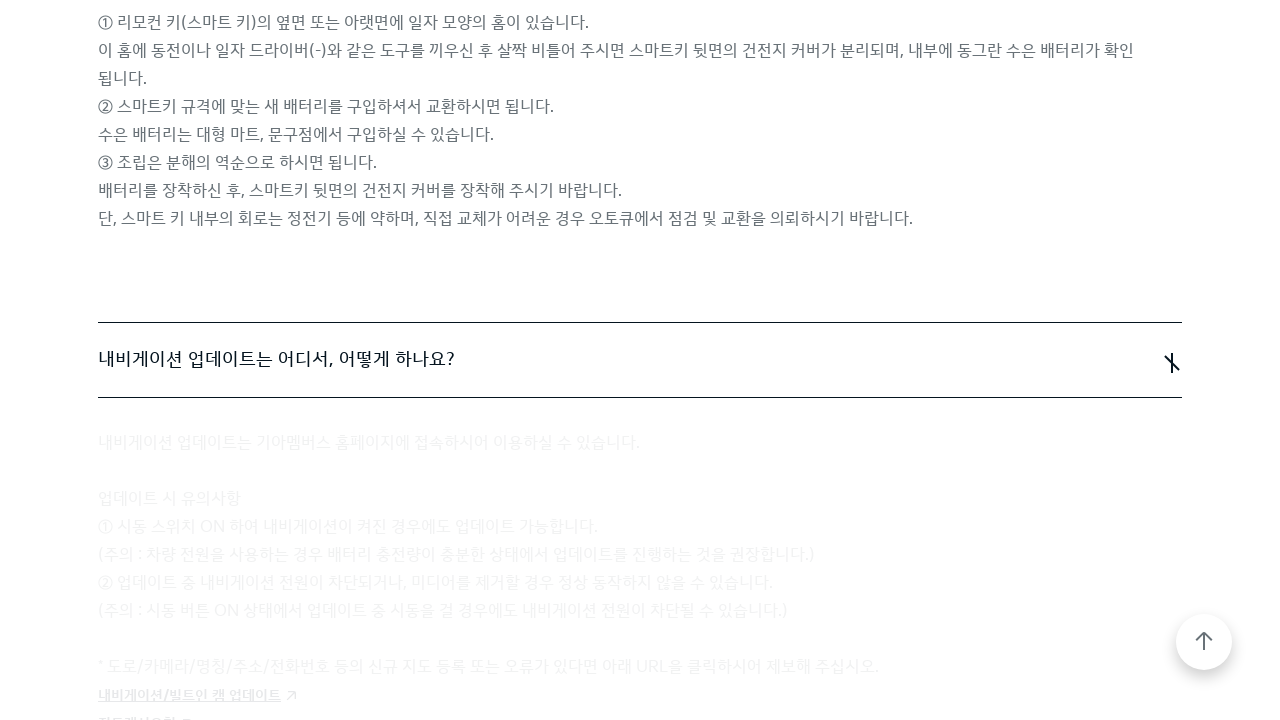

Waited for accordion #10 to expand
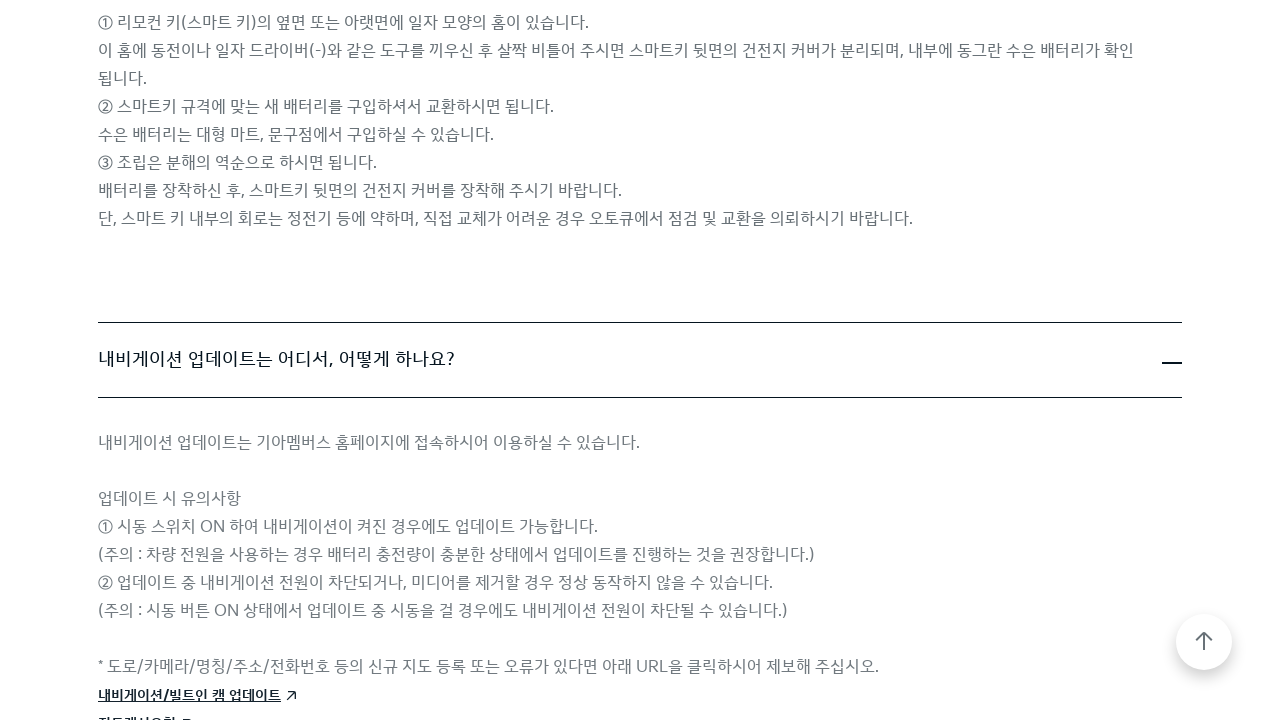

Verified at least one FAQ panel is expanded (aria-expanded='true')
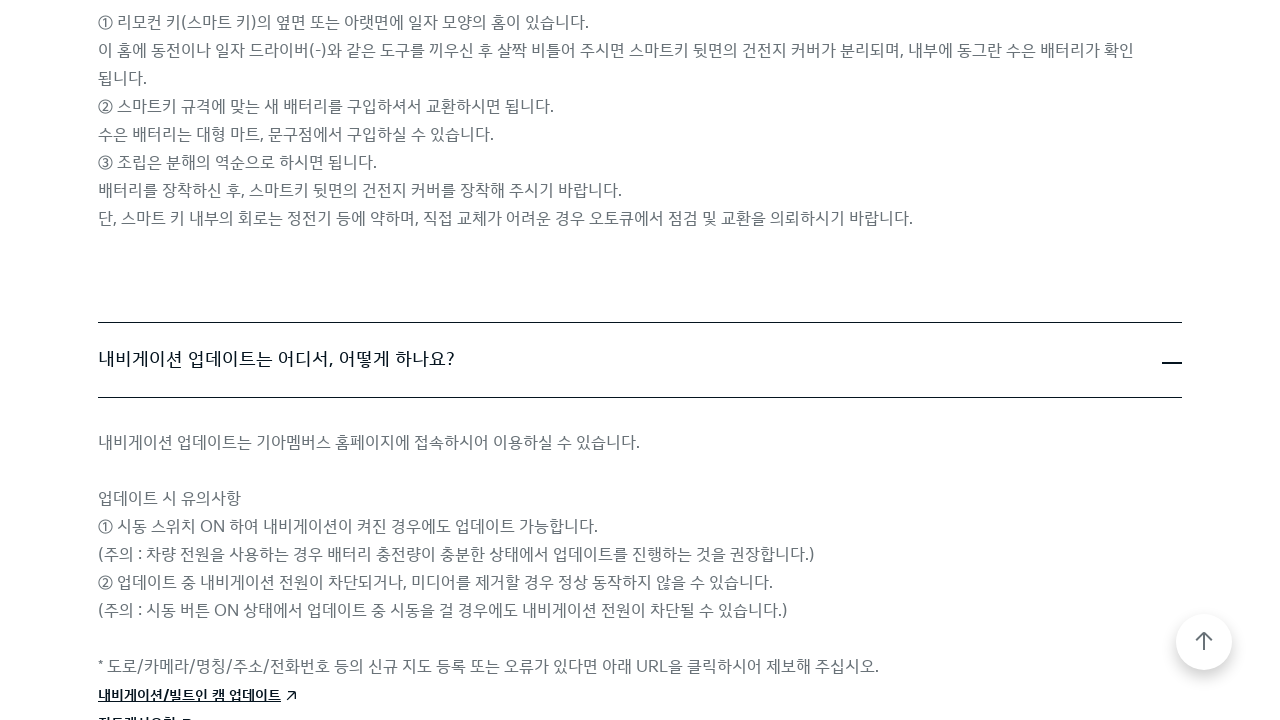

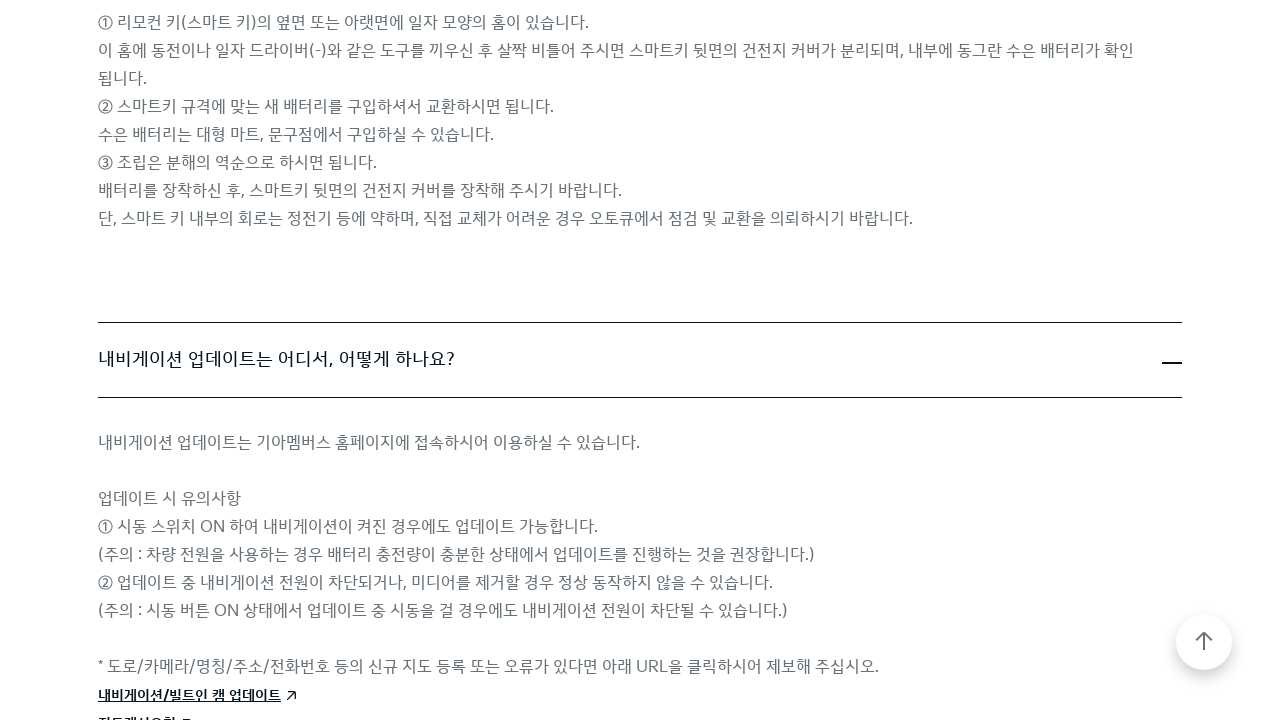